Tests the text box form on DemoQA by filling in full name, email, current address, and permanent address fields, then submitting the form.

Starting URL: https://demoqa.com/text-box

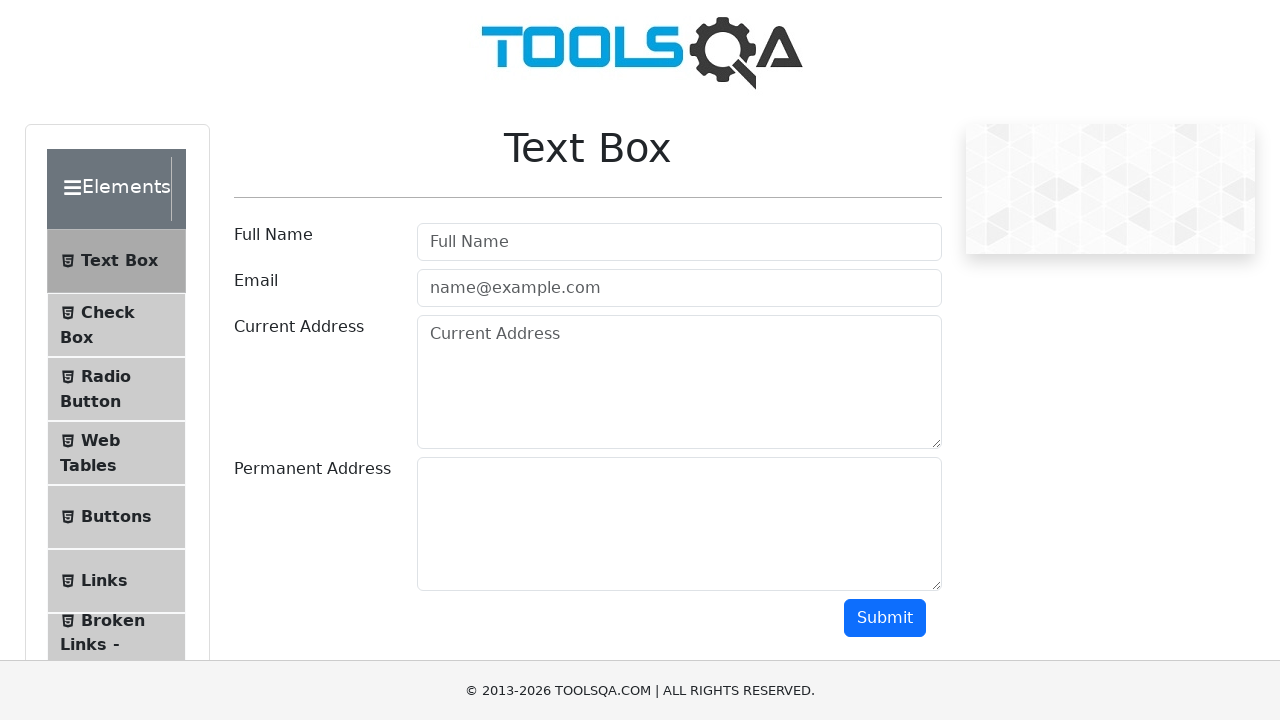

Waited for full name field to be visible
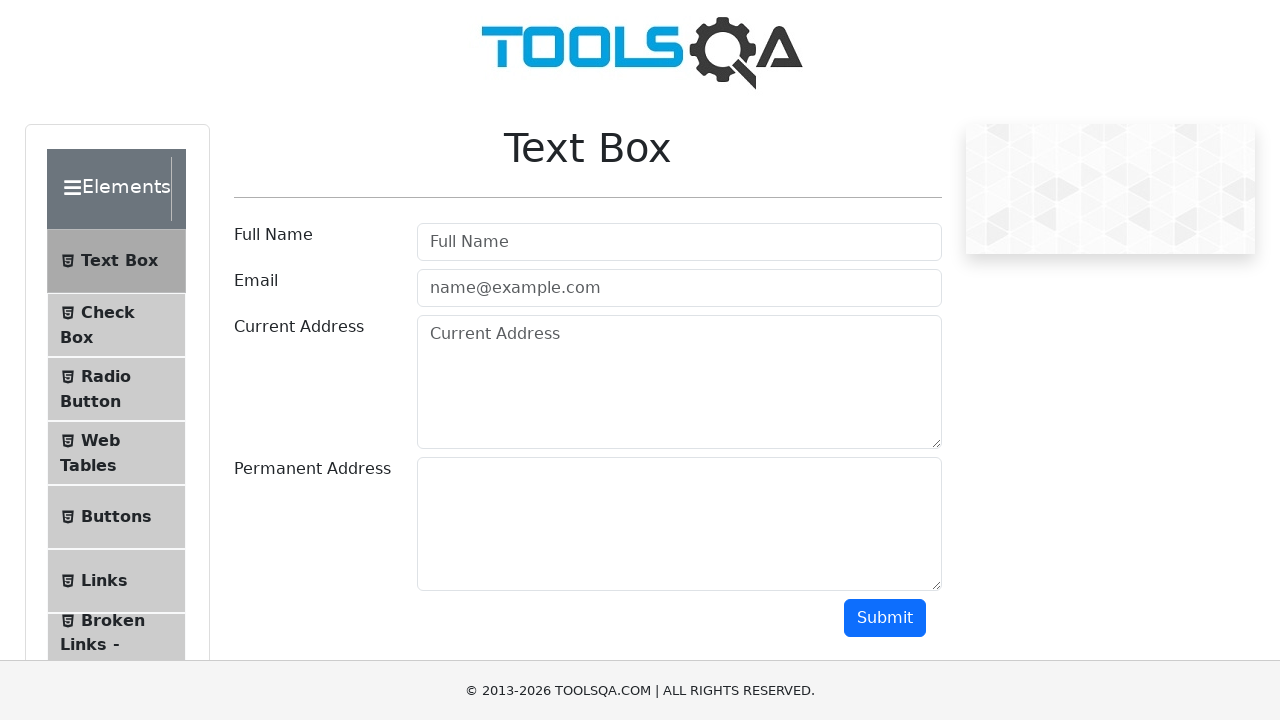

Filled full name field with 'John Smith' on #userName
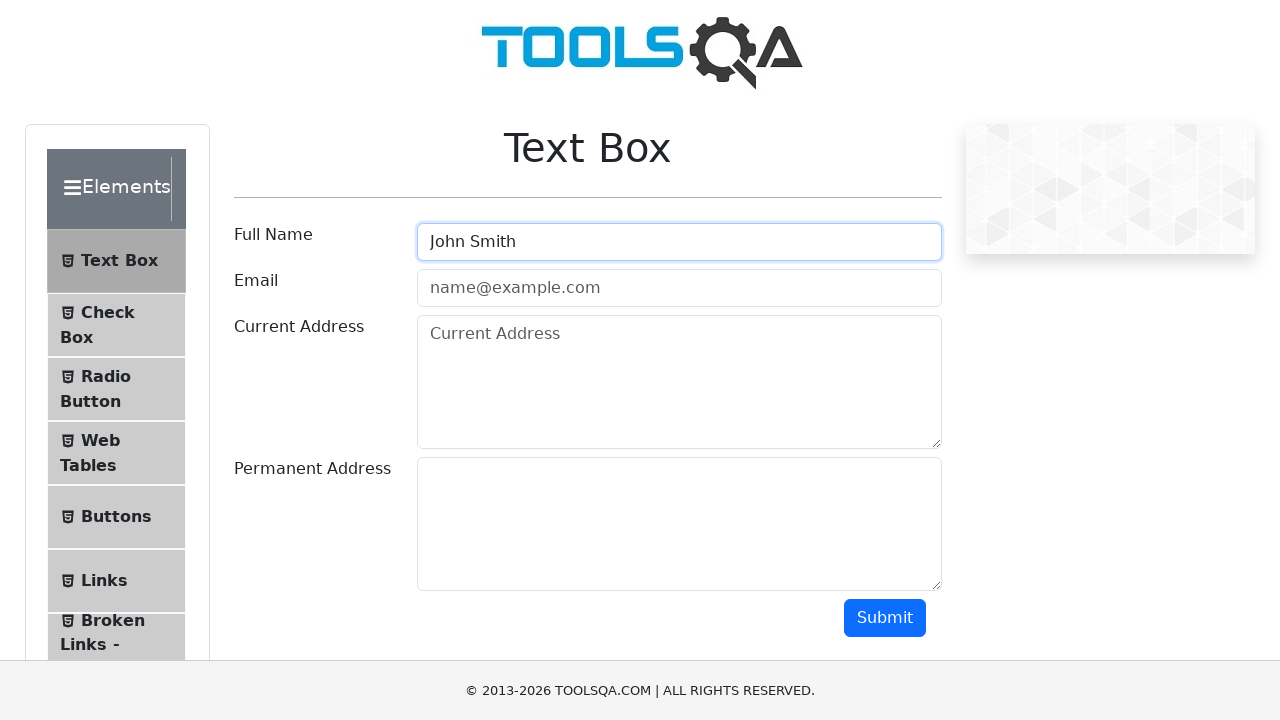

Filled email field with 'john@gmail.com' on #userEmail
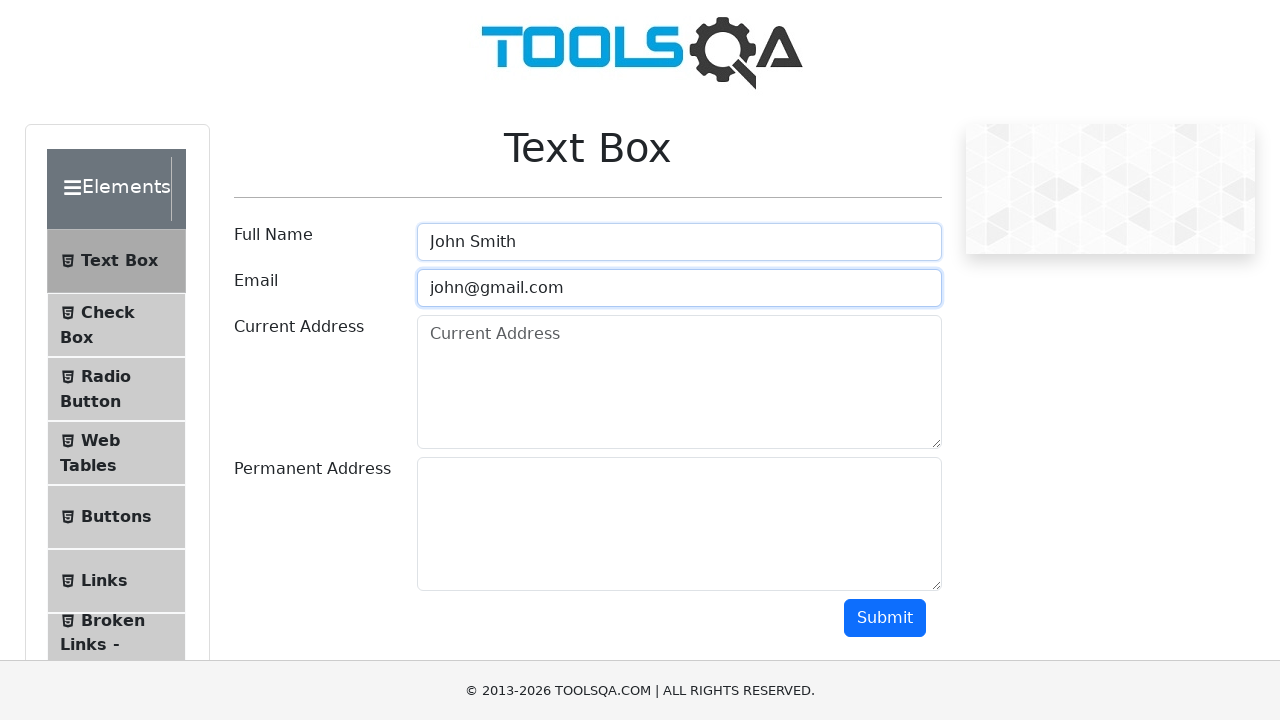

Filled current address field with 'Matatag Street Pinyahan Quezon City' on #currentAddress
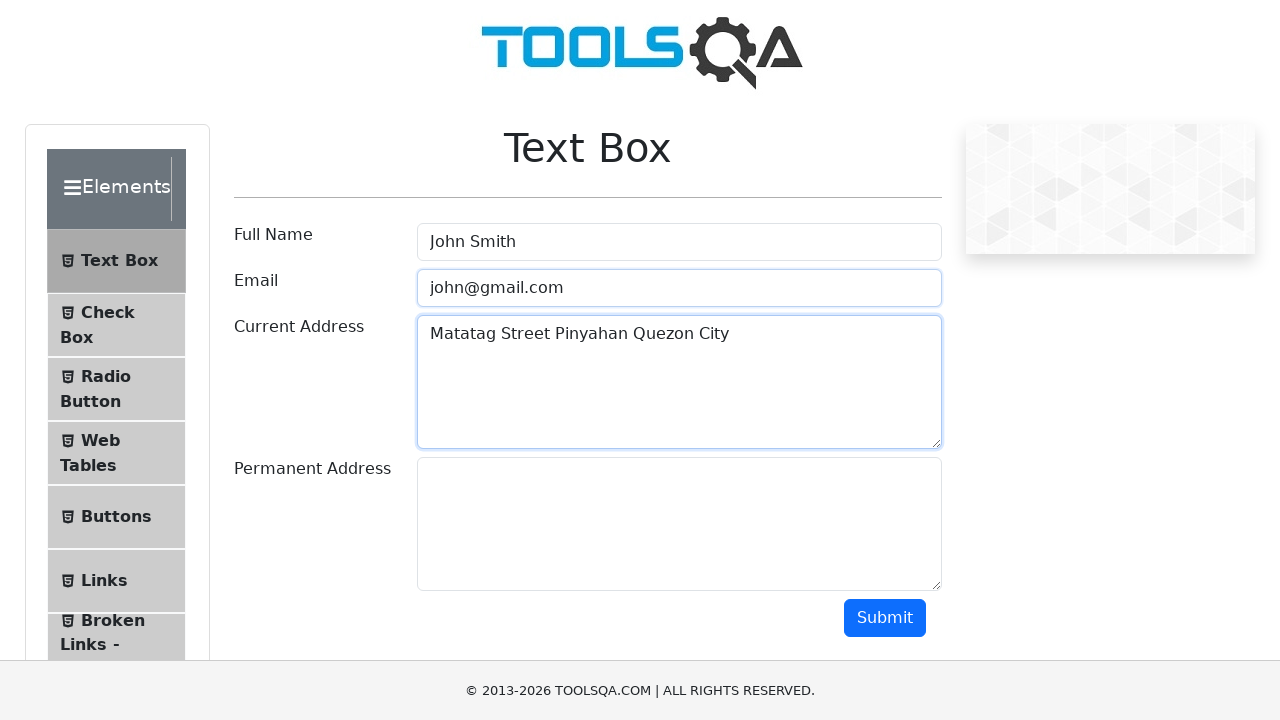

Filled permanent address field with 'Matatag Street Pinyahan Quezon City' on #permanentAddress
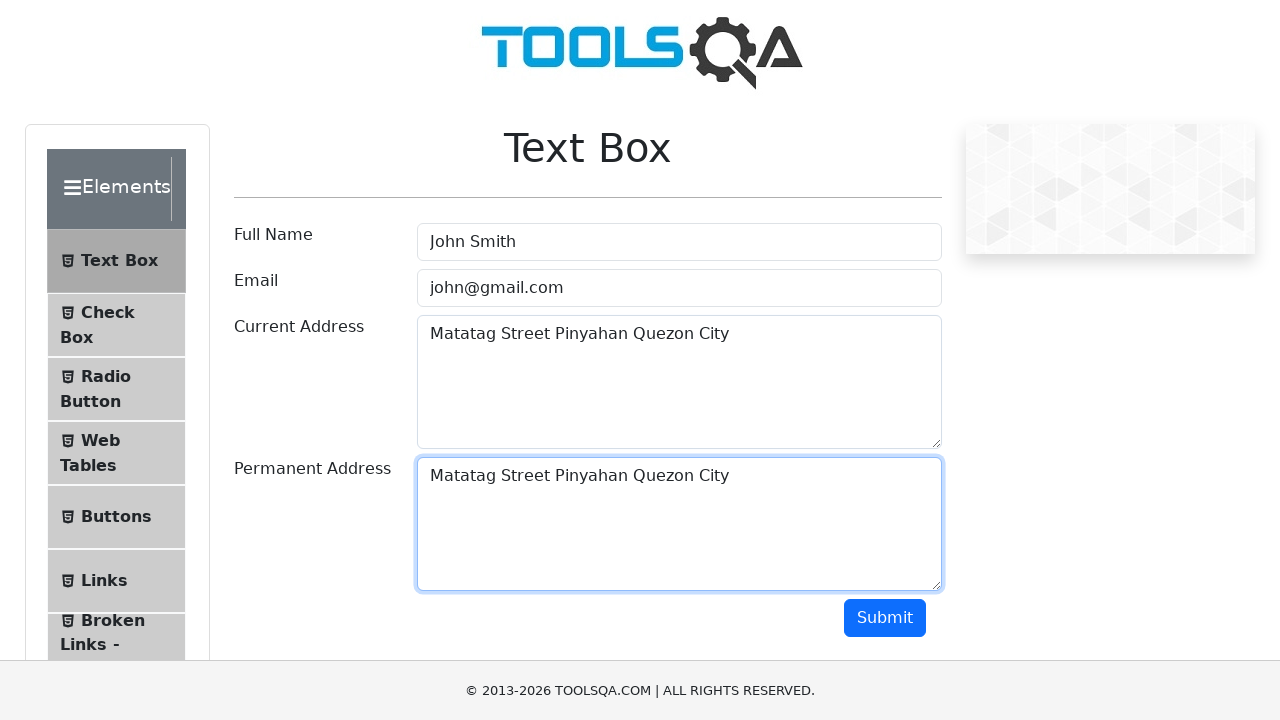

Scrolled submit button into view
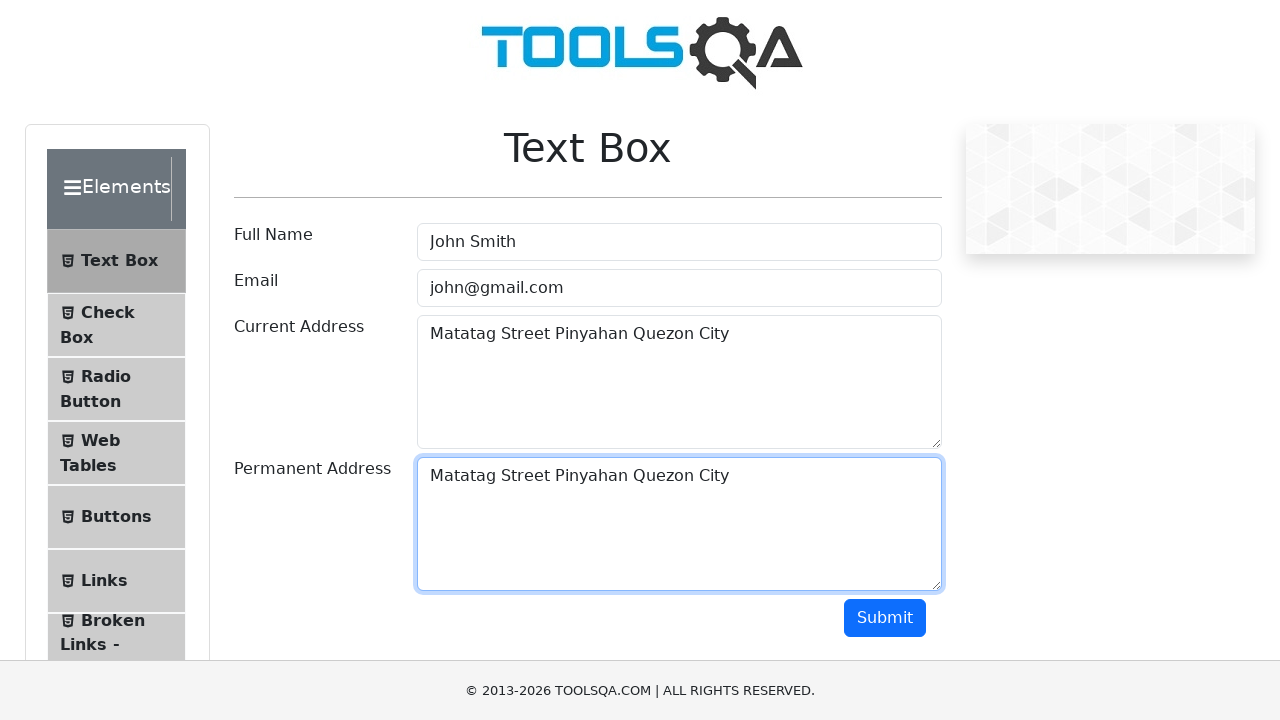

Clicked submit button to submit the form at (885, 618) on #submit
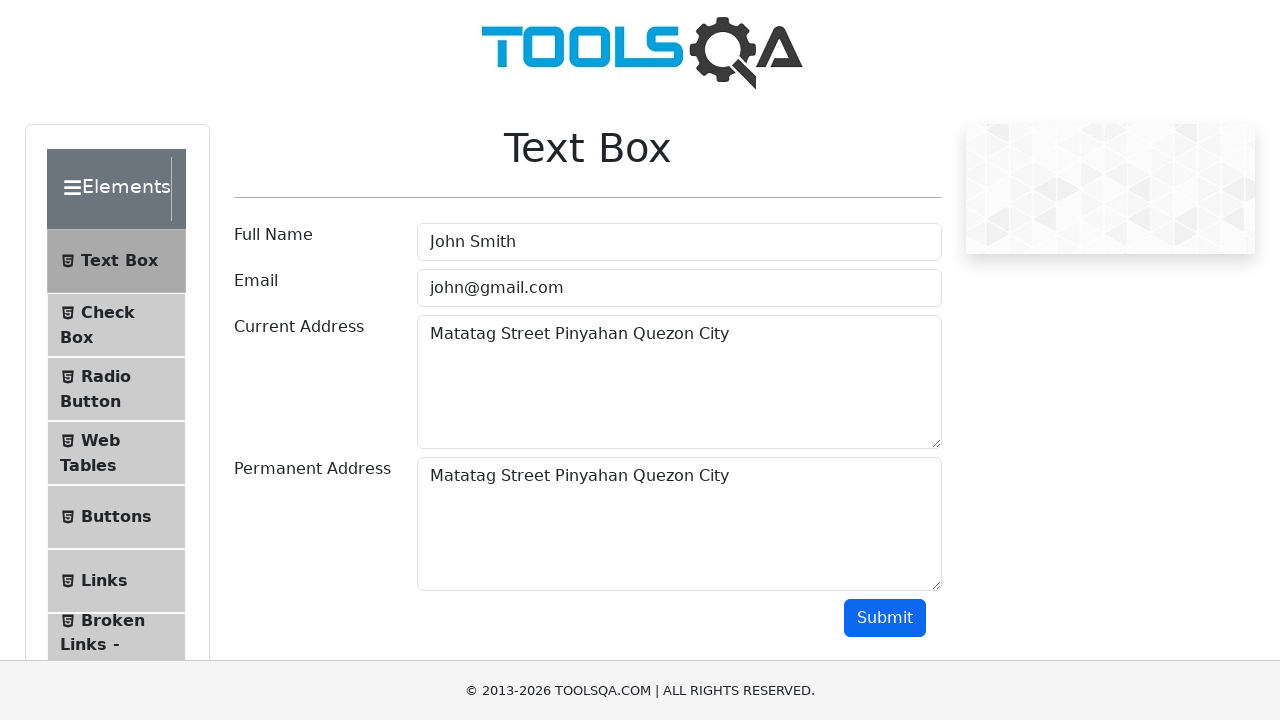

Form submission output appeared
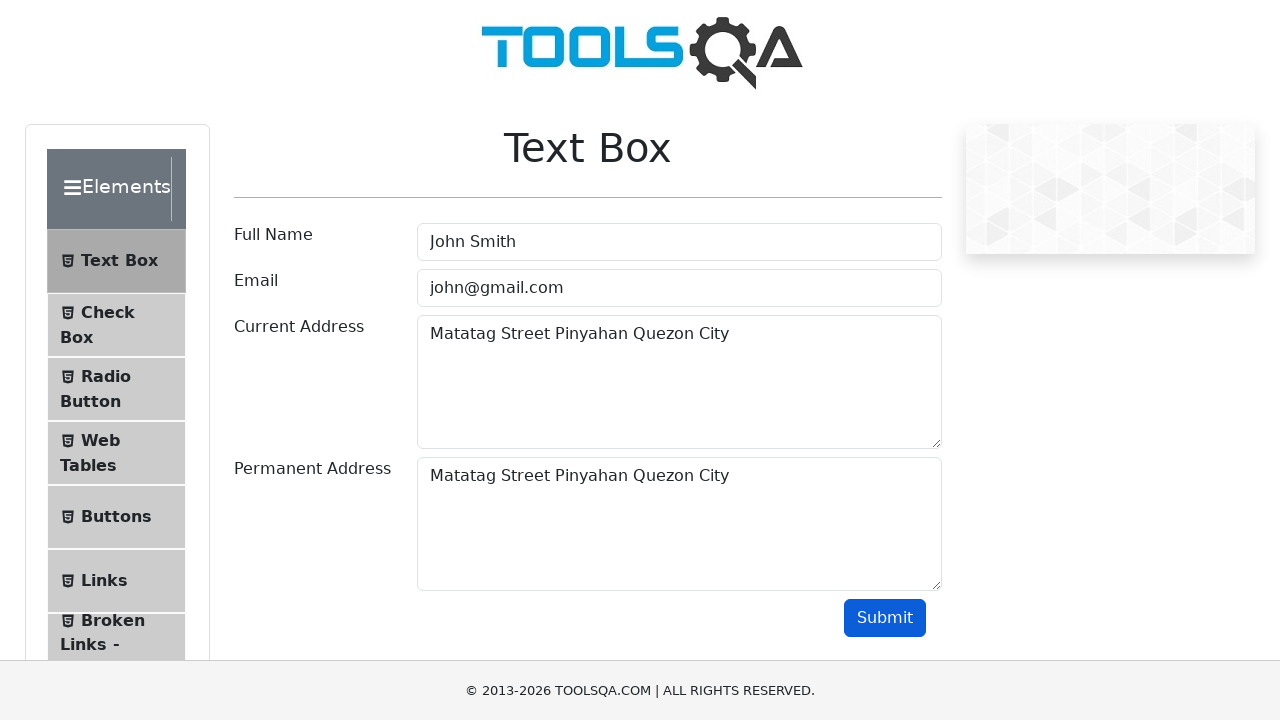

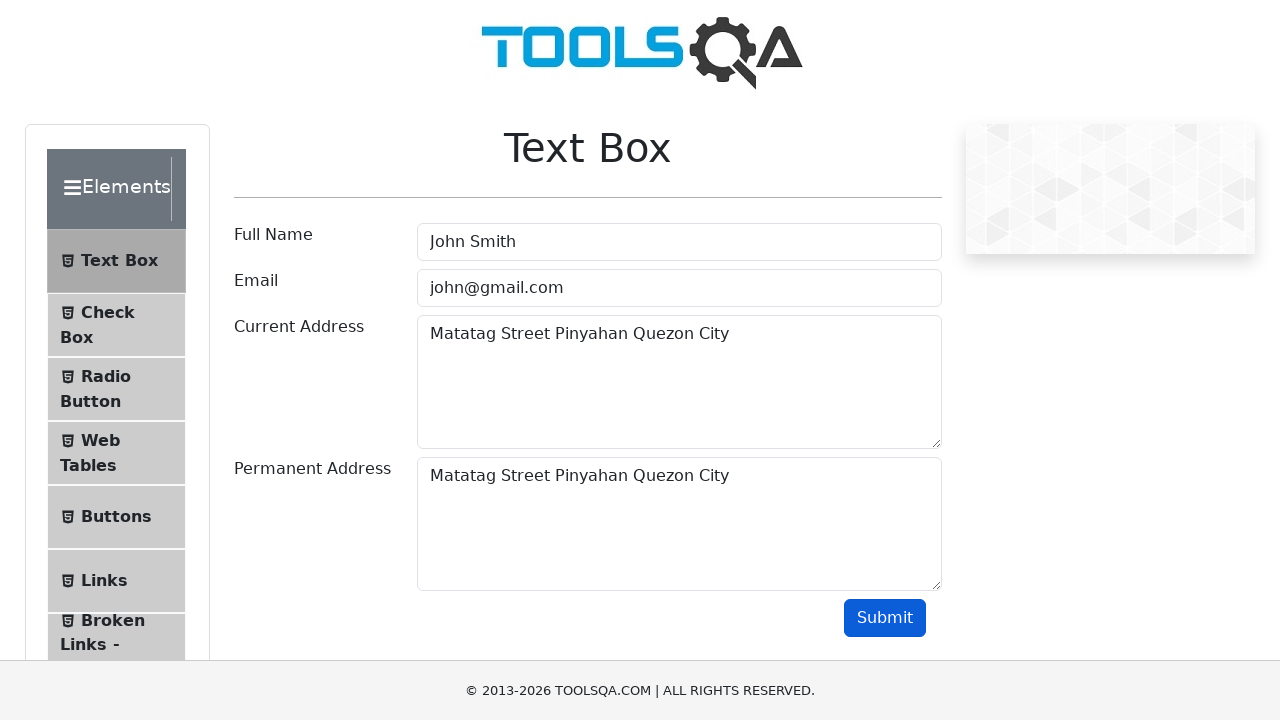